Tests file download functionality by clicking the download button on the demo QA upload/download page

Starting URL: https://demoqa.com/upload-download

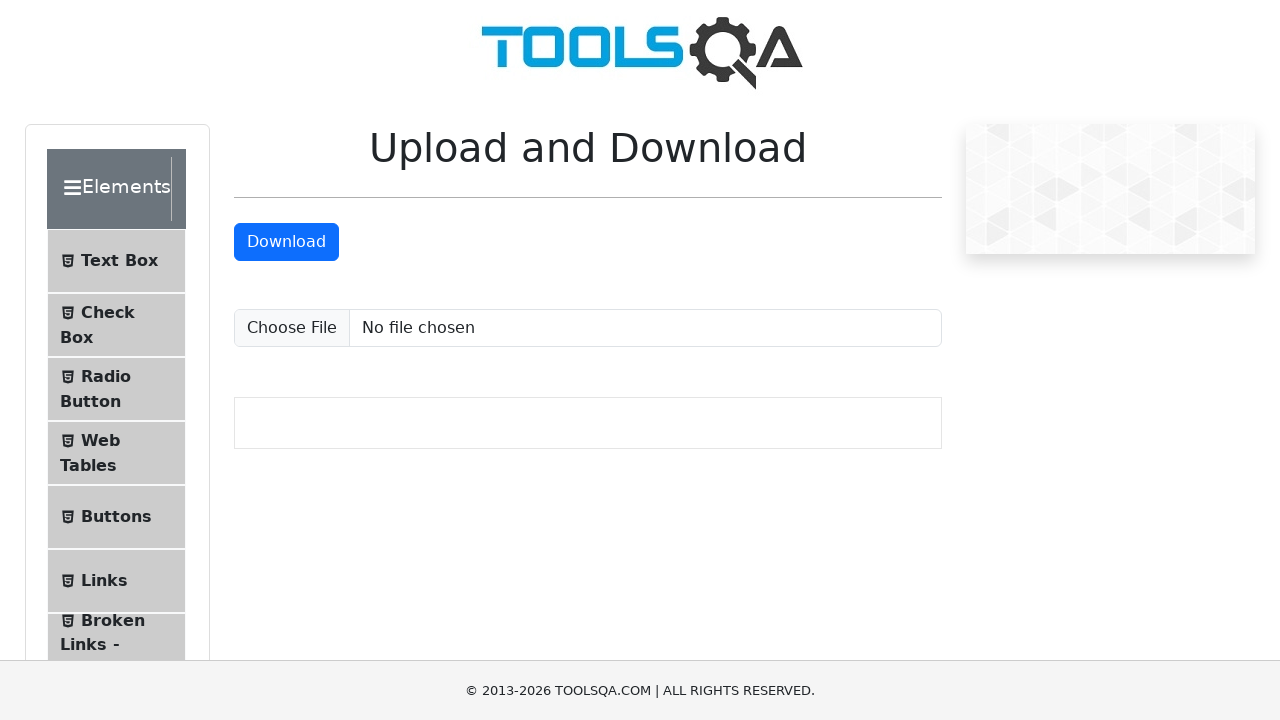

Navigated to DemoQA upload/download page
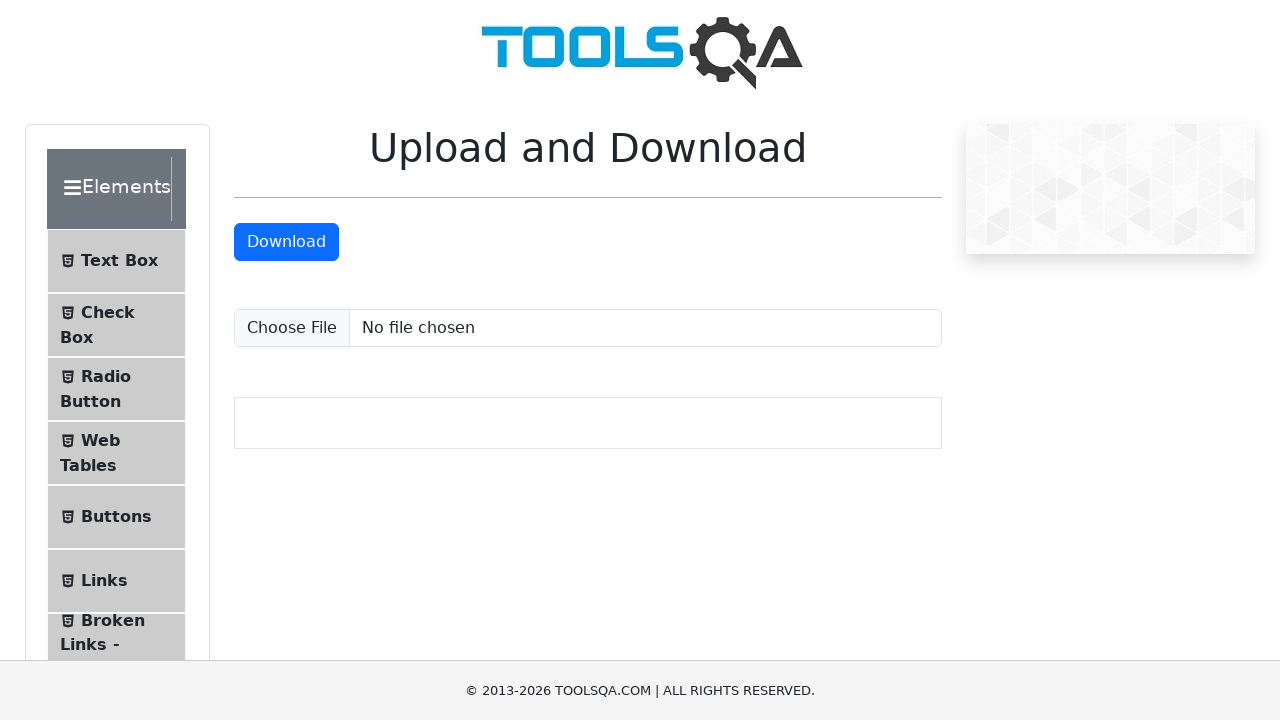

Clicked the download button to trigger file download at (286, 242) on #downloadButton
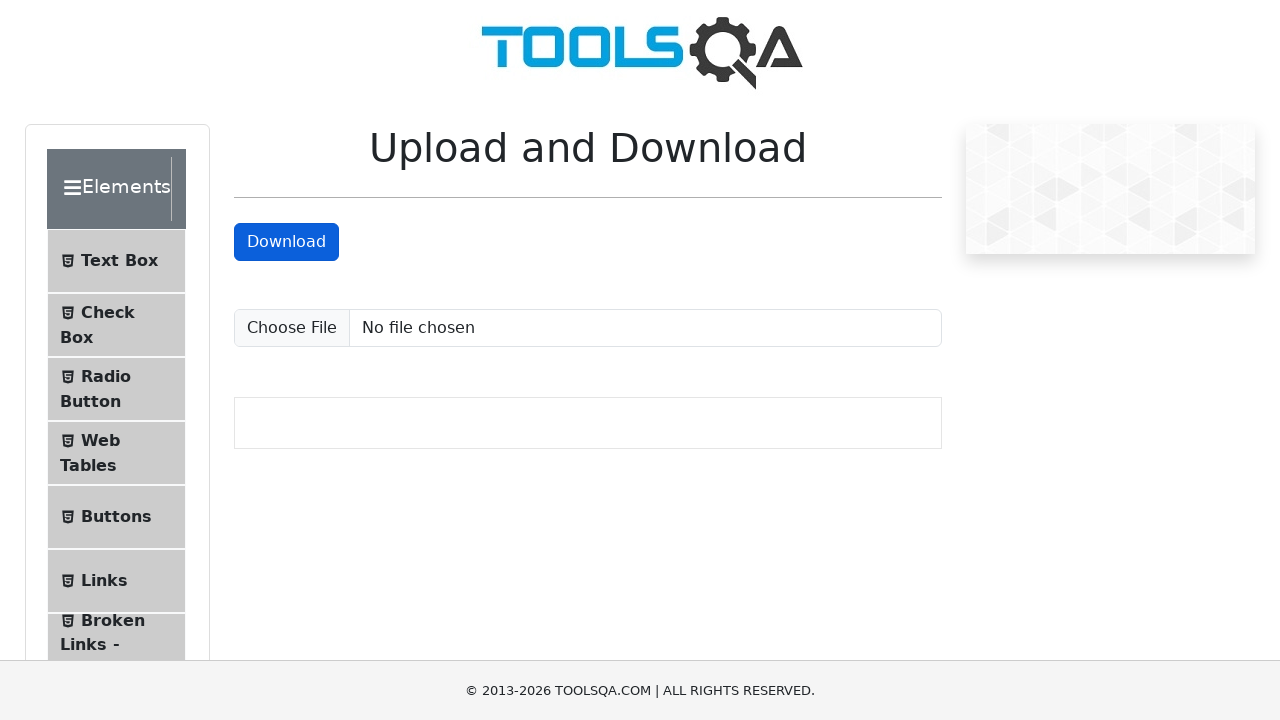

Waited 3 seconds for file download to complete
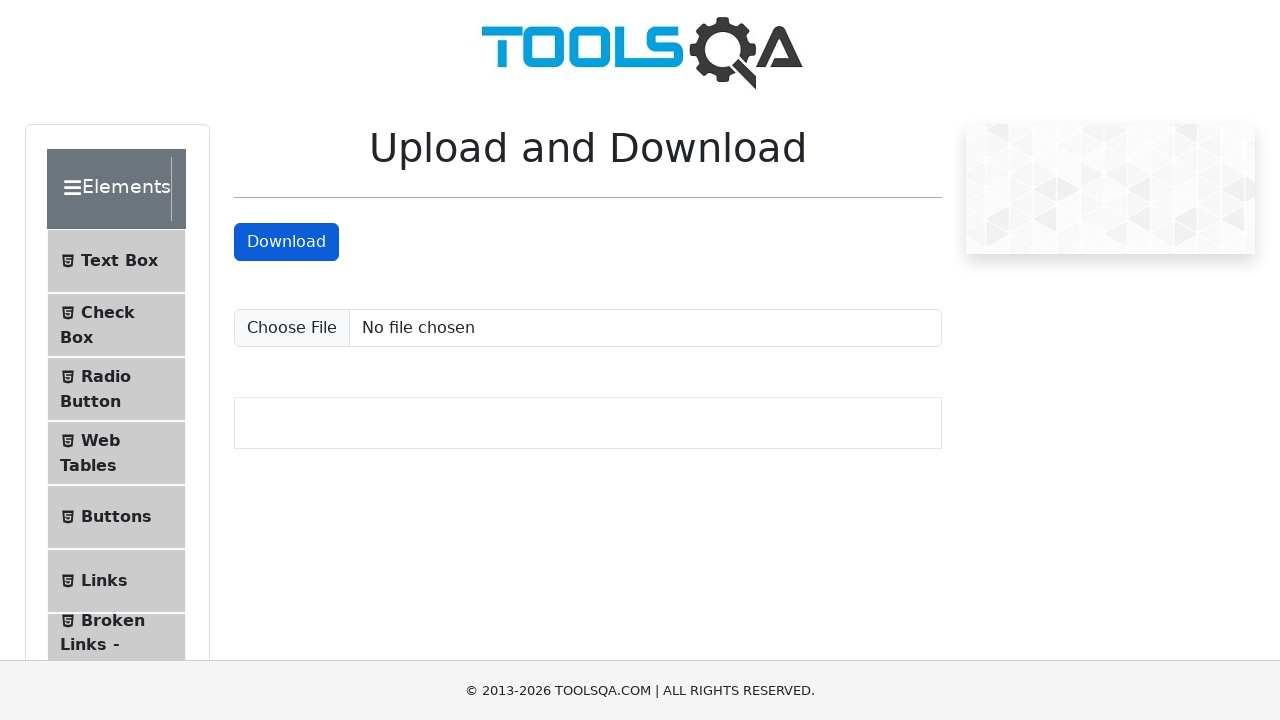

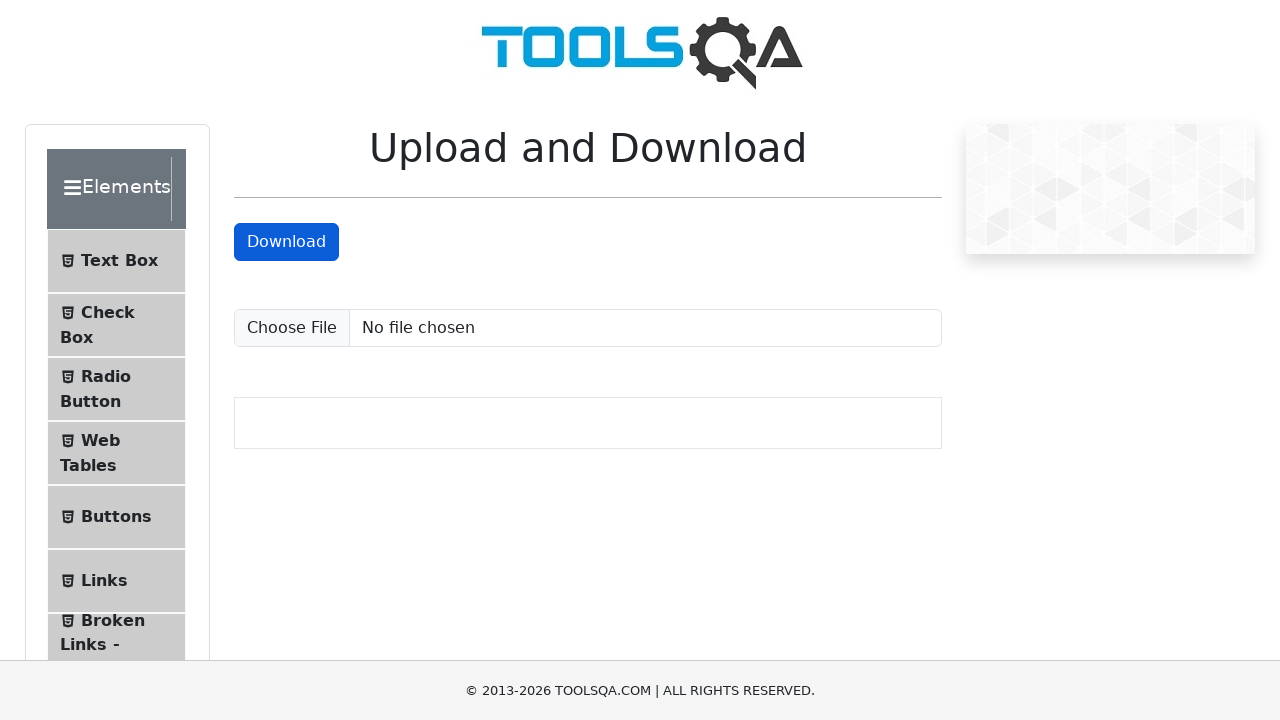